Navigates to the Rahul Shetty Academy Selenium Practice e-commerce page and verifies it loads

Starting URL: https://rahulshettyacademy.com/seleniumPractise/#/

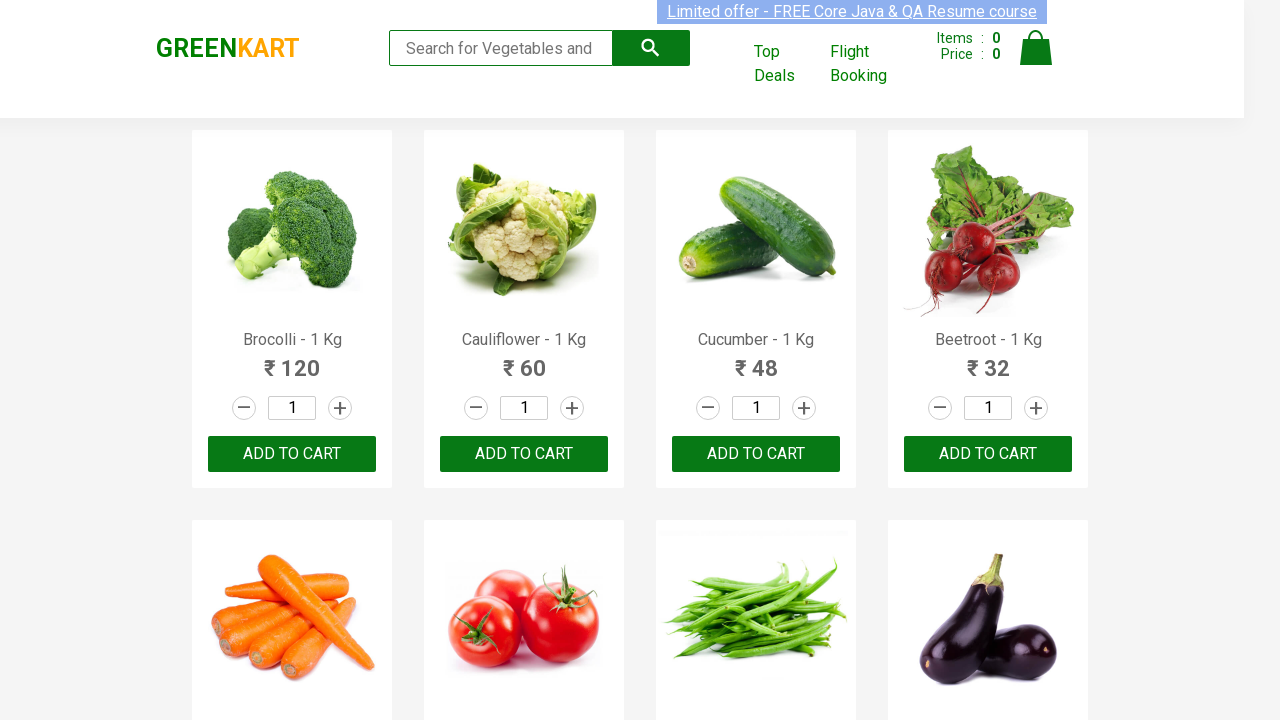

Waited for search keyword element to load on Rahul Shetty Academy e-commerce page
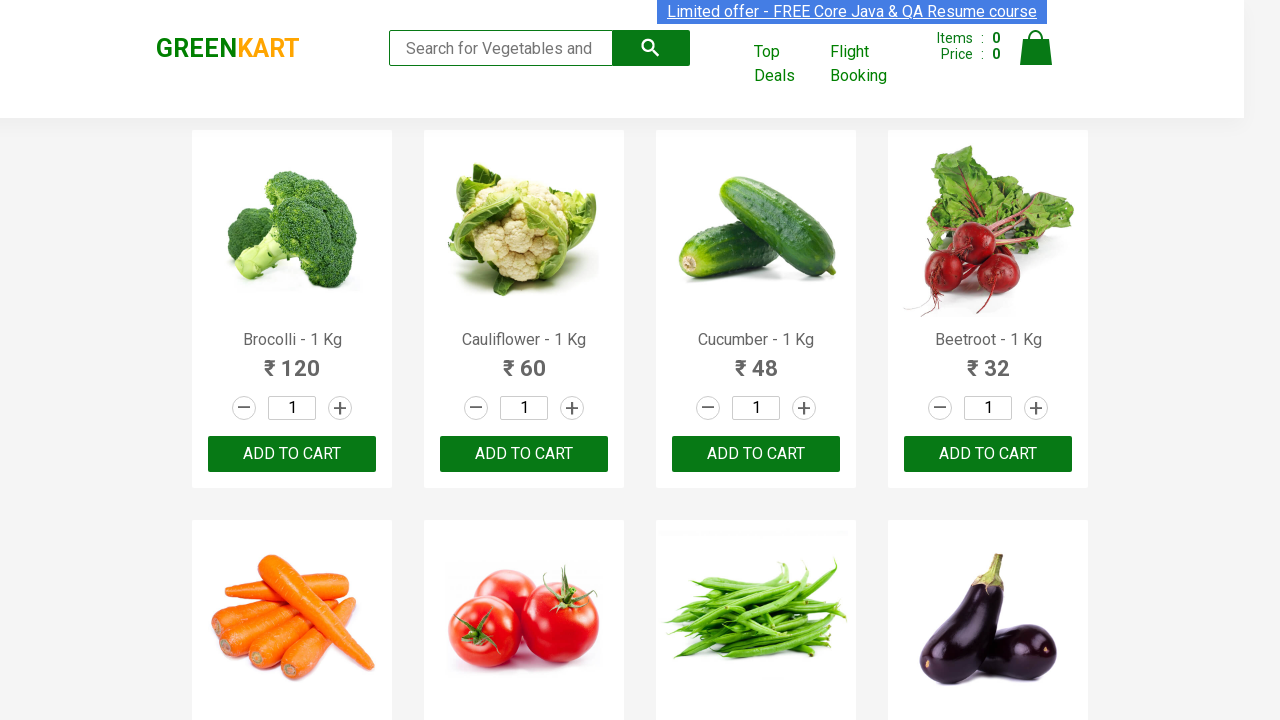

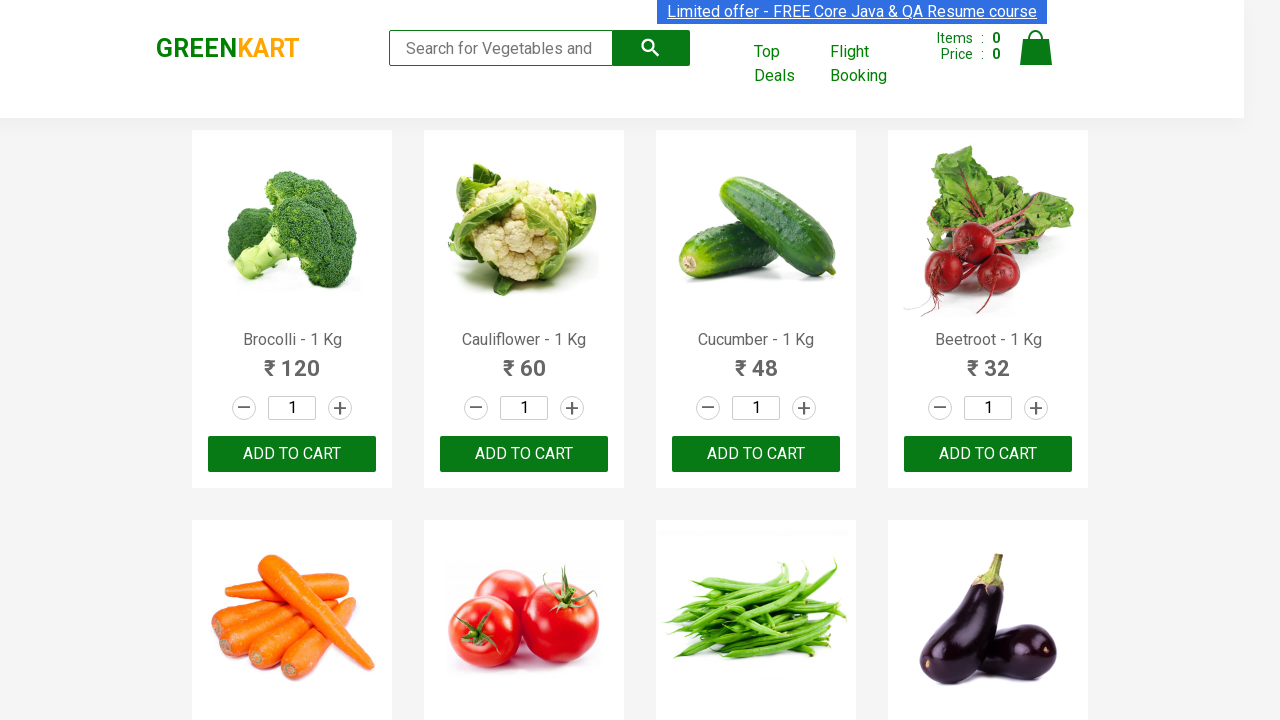